Tests page navigation performance by clicking a library button on an Angular demo application

Starting URL: https://rahulshettyacademy.com/angularAppdemo/

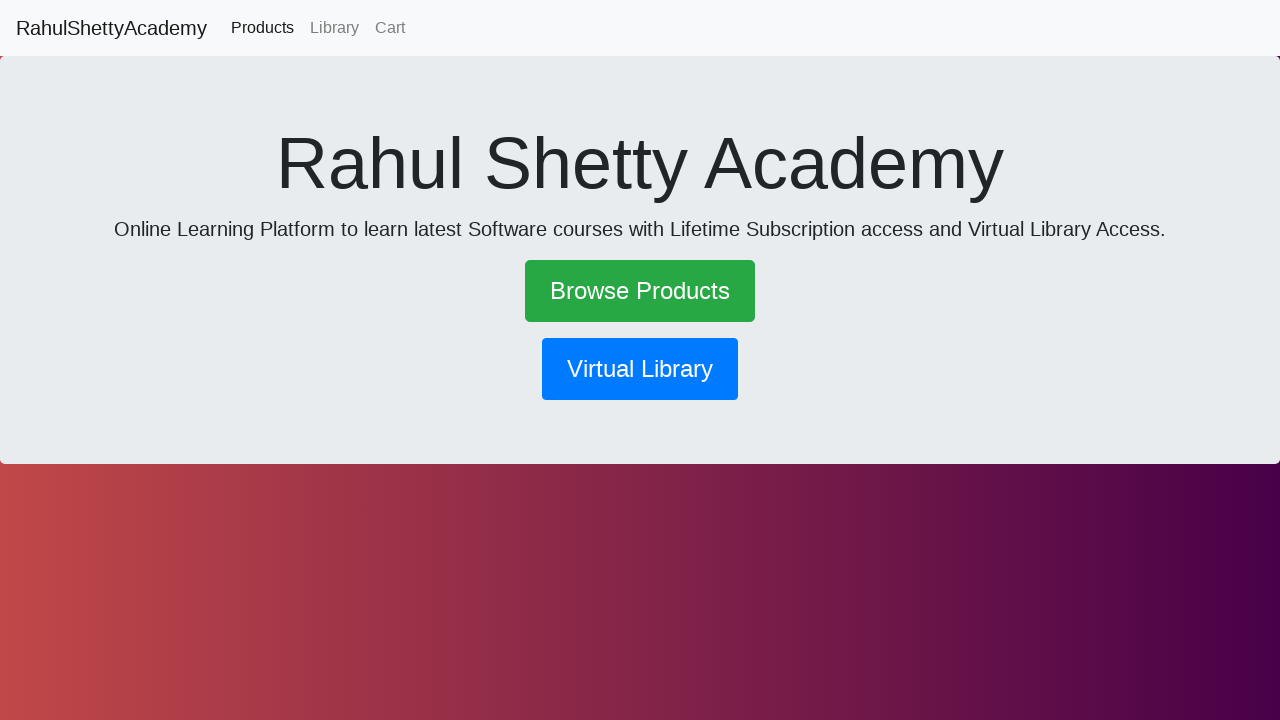

Clicked library navigation button at (640, 369) on xpath=//button[@routerlink='/library']
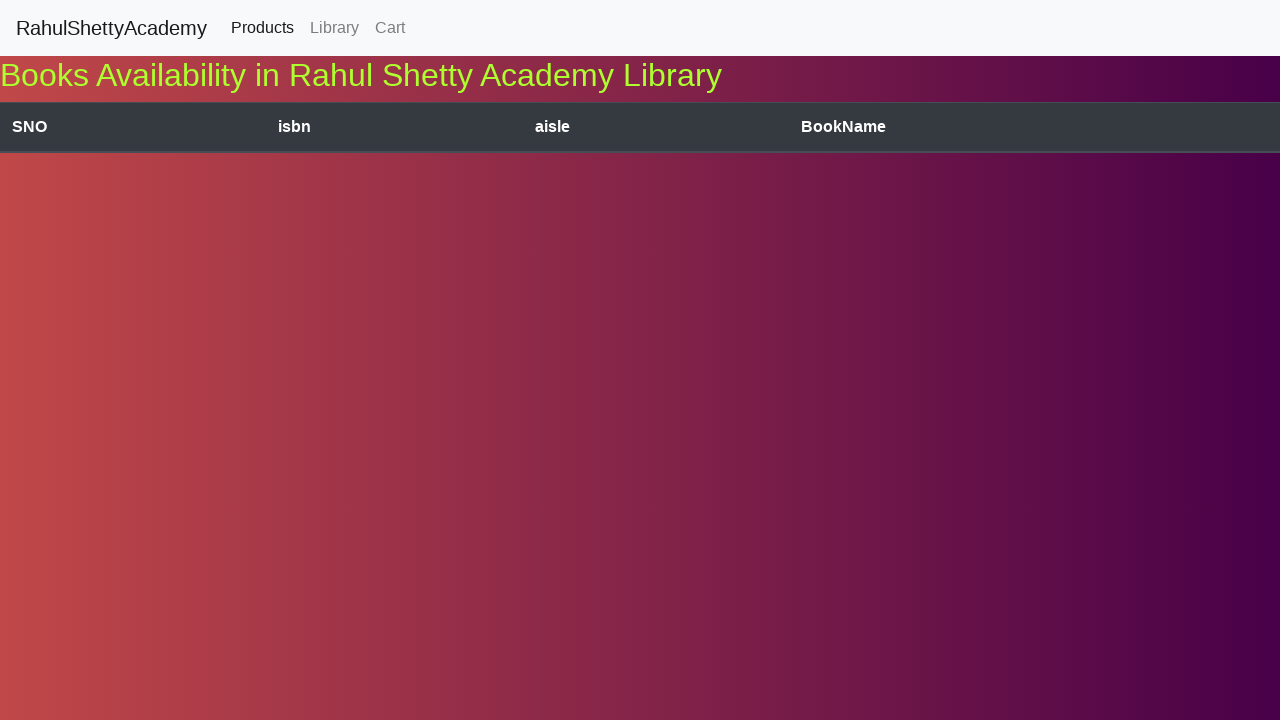

Page navigation completed and network idle
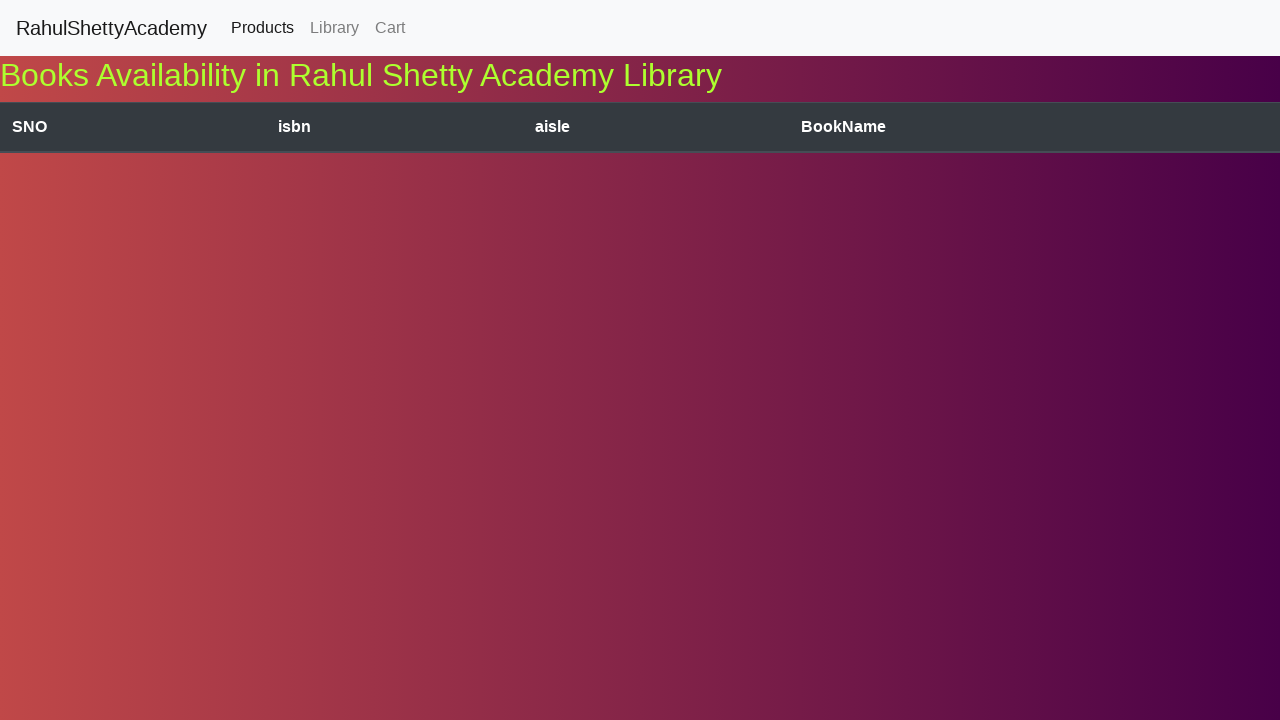

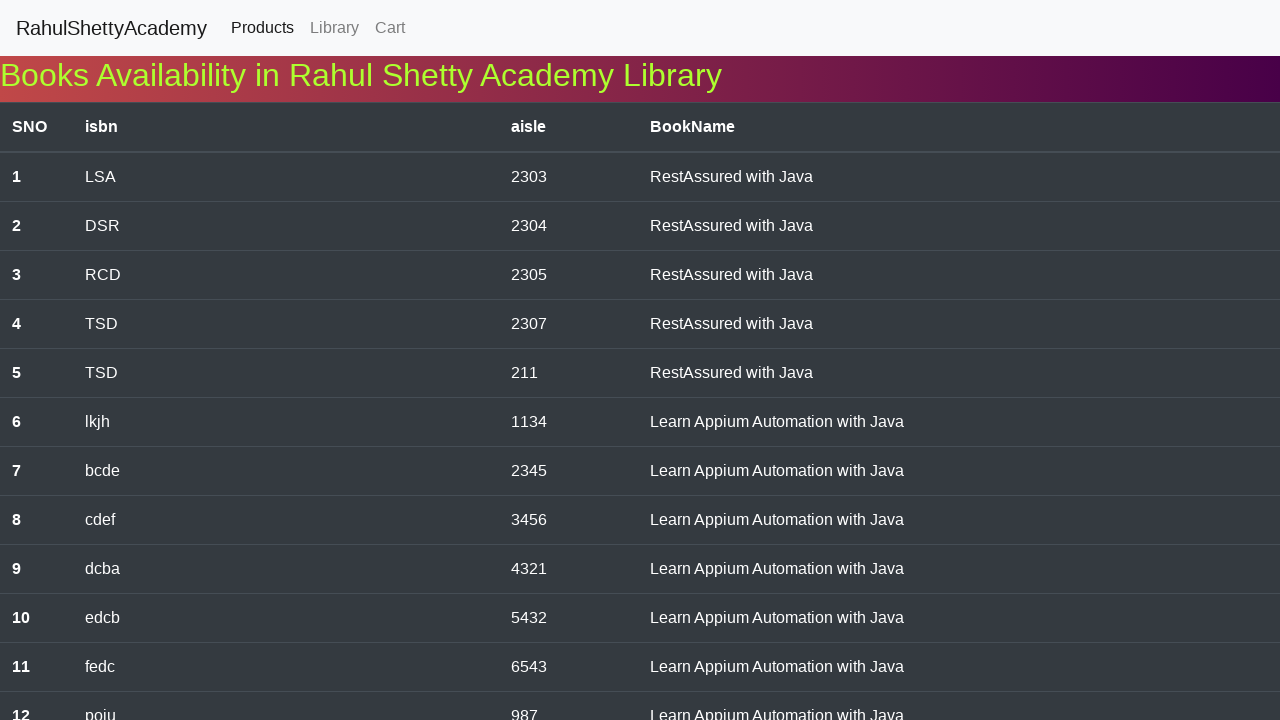